Tests adding todo items by filling the input field and pressing Enter, then verifying the items appear in the list

Starting URL: https://demo.playwright.dev/todomvc

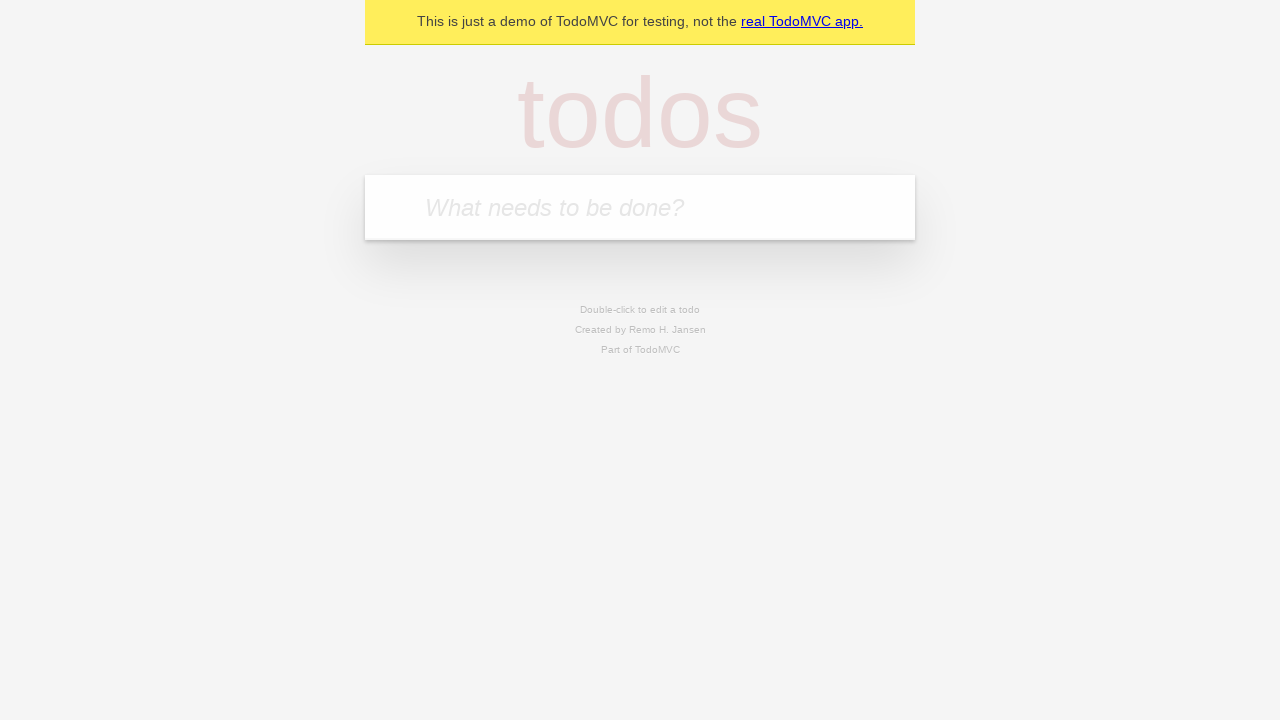

Located the todo input field with placeholder 'What needs to be done?'
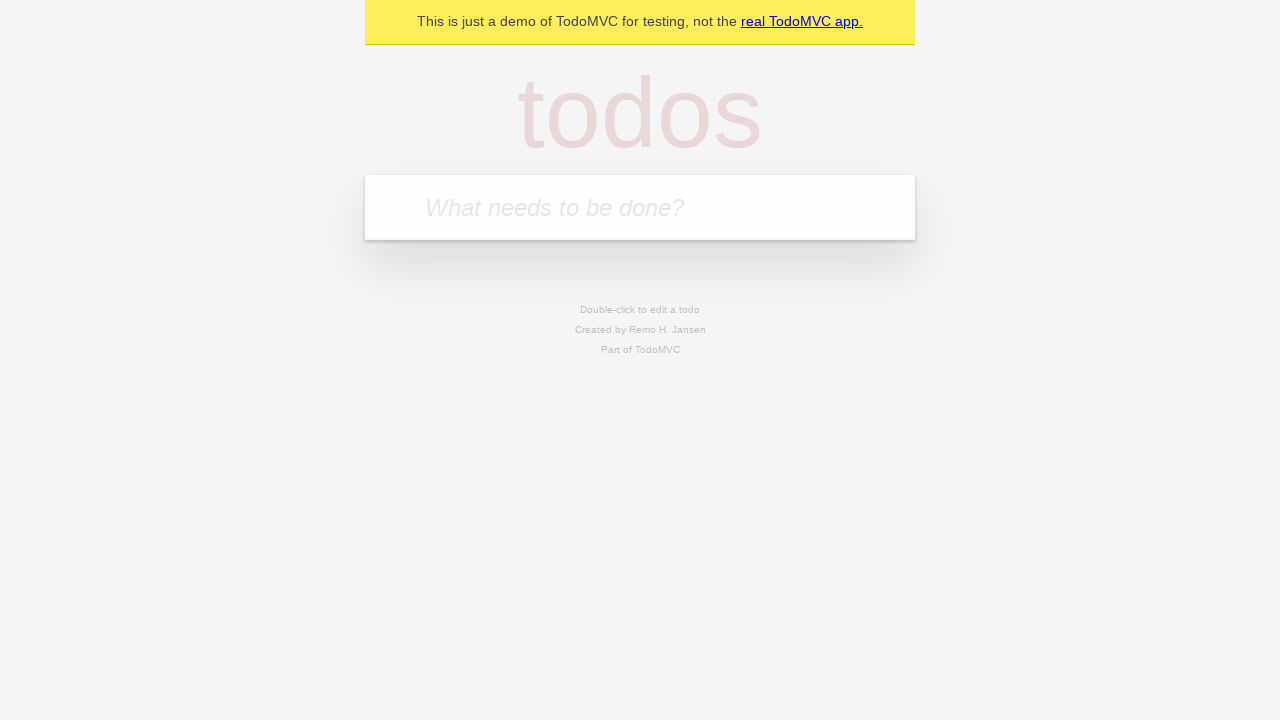

Filled todo input with 'buy some cheese' on internal:attr=[placeholder="What needs to be done?"i]
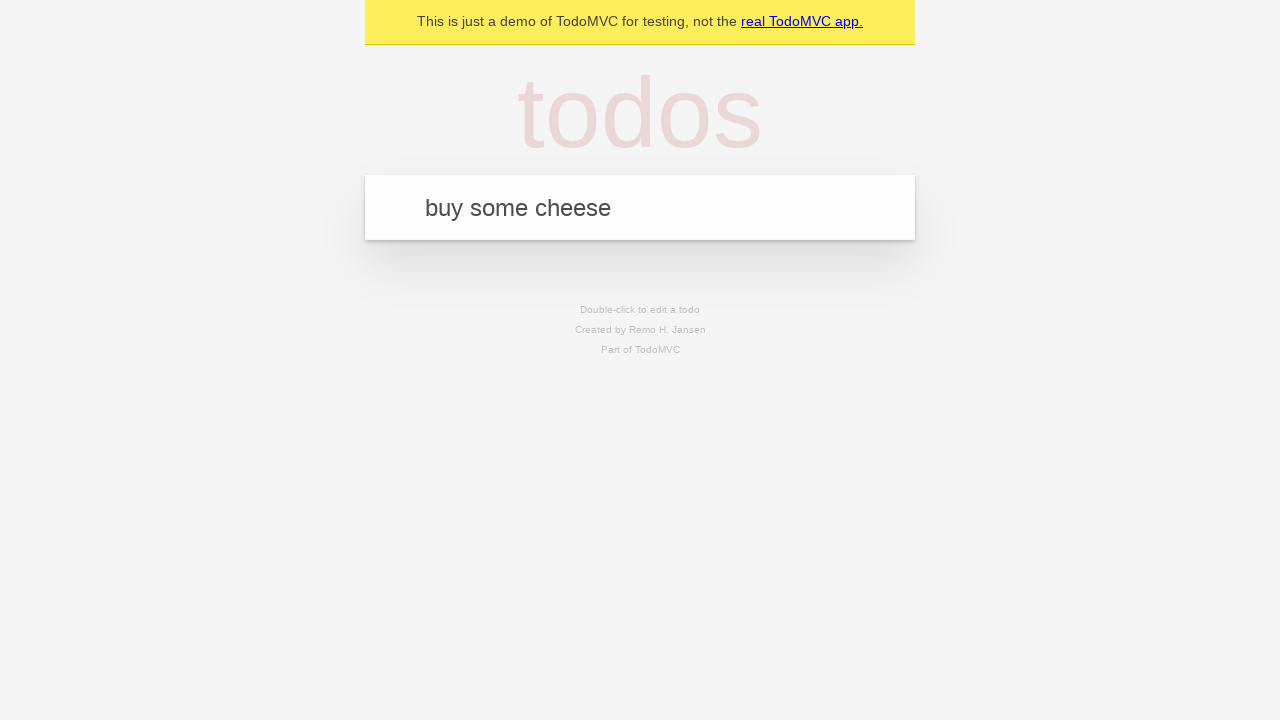

Pressed Enter to create first todo item on internal:attr=[placeholder="What needs to be done?"i]
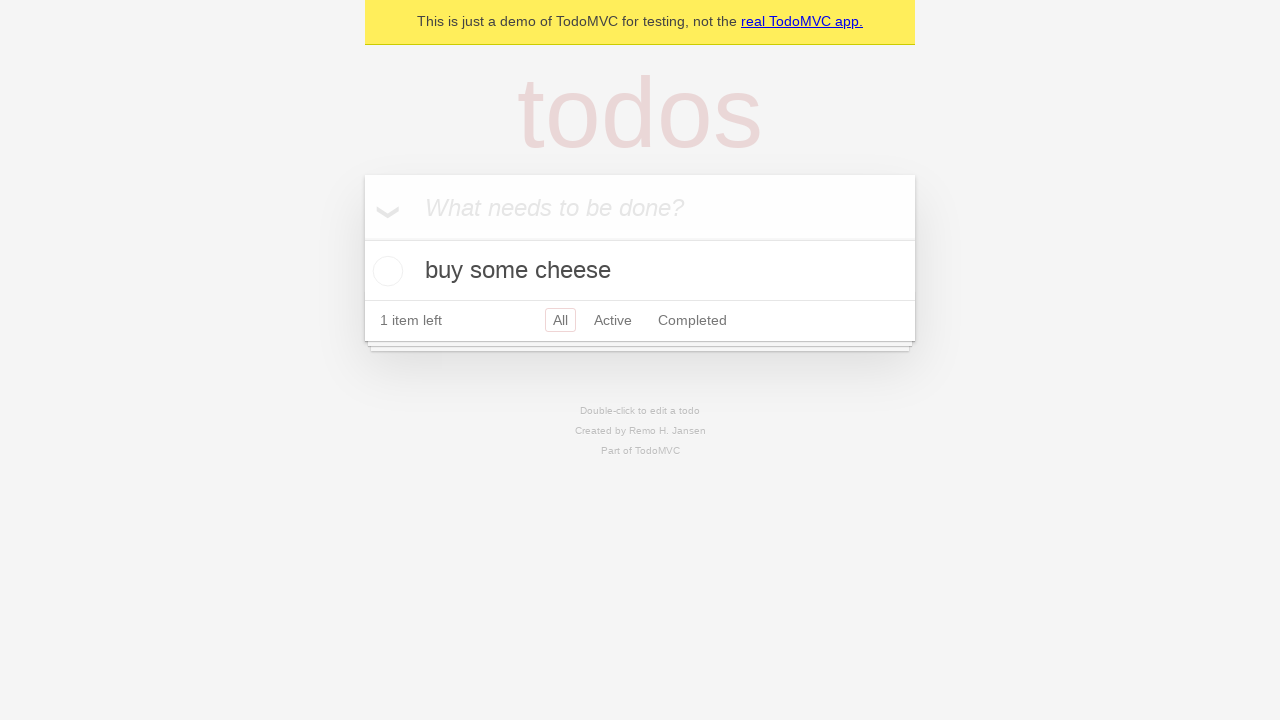

First todo item appeared in the list
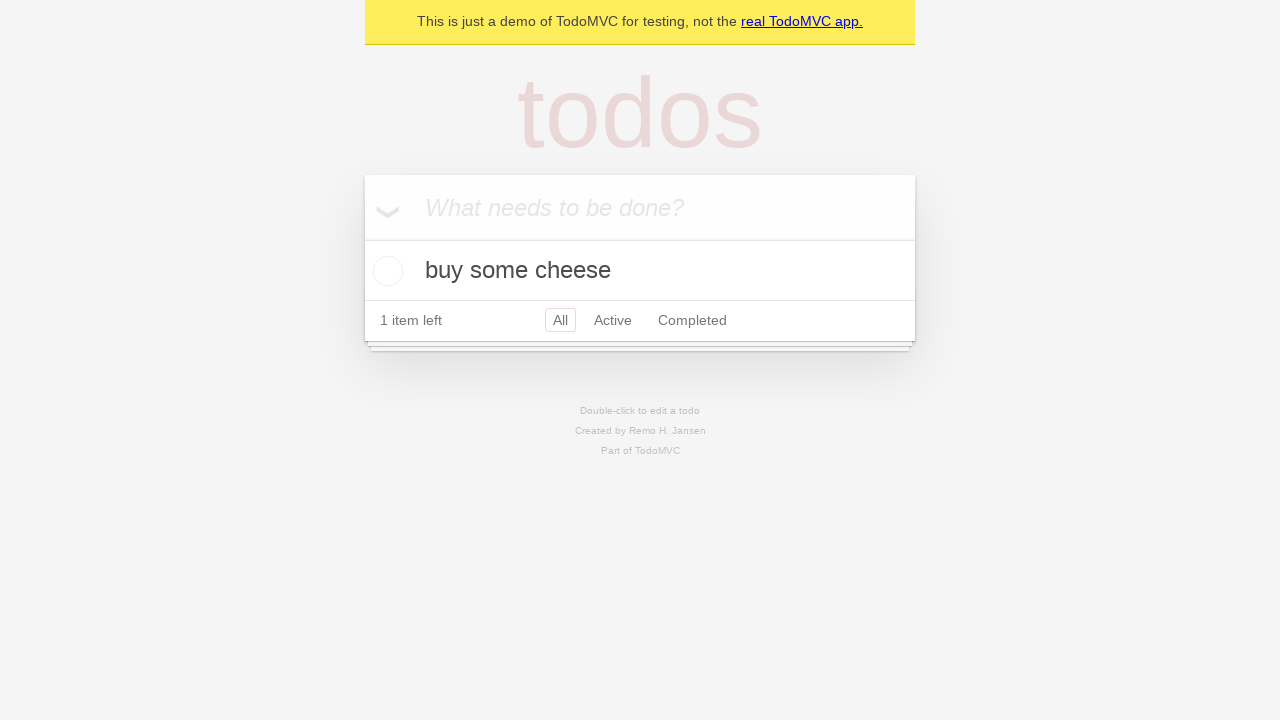

Filled todo input with 'feed the cat' on internal:attr=[placeholder="What needs to be done?"i]
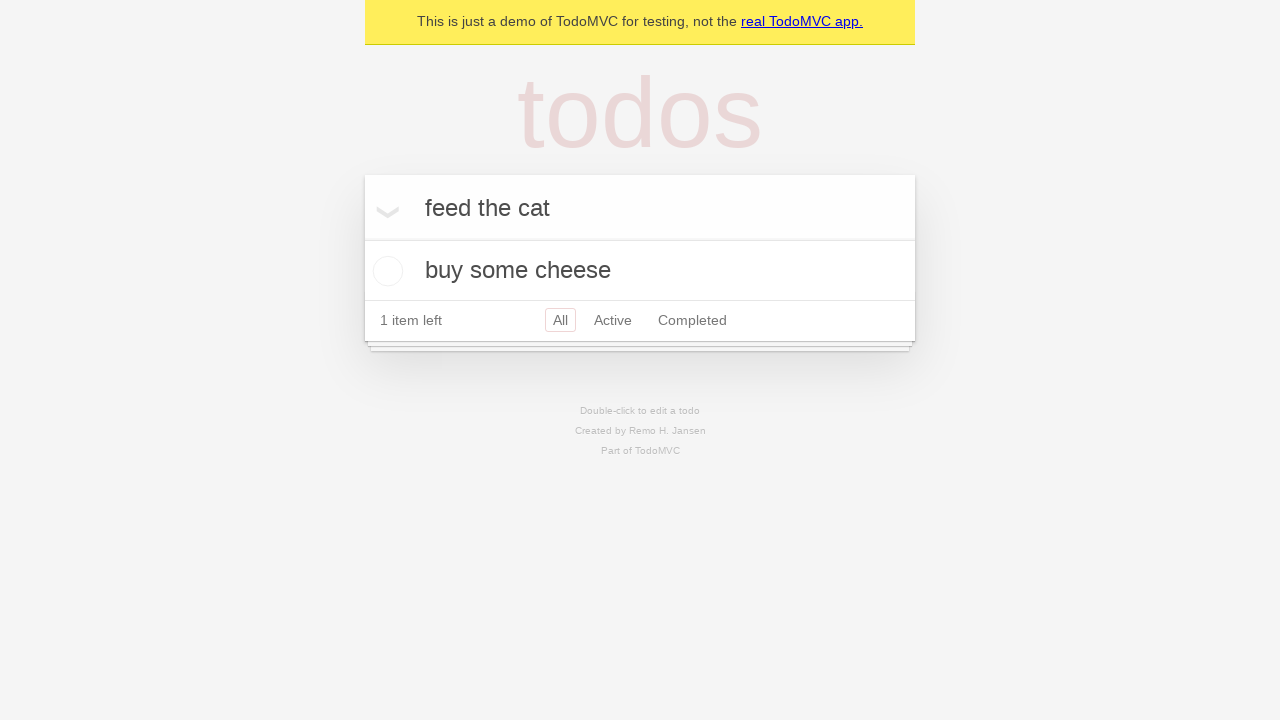

Pressed Enter to create second todo item on internal:attr=[placeholder="What needs to be done?"i]
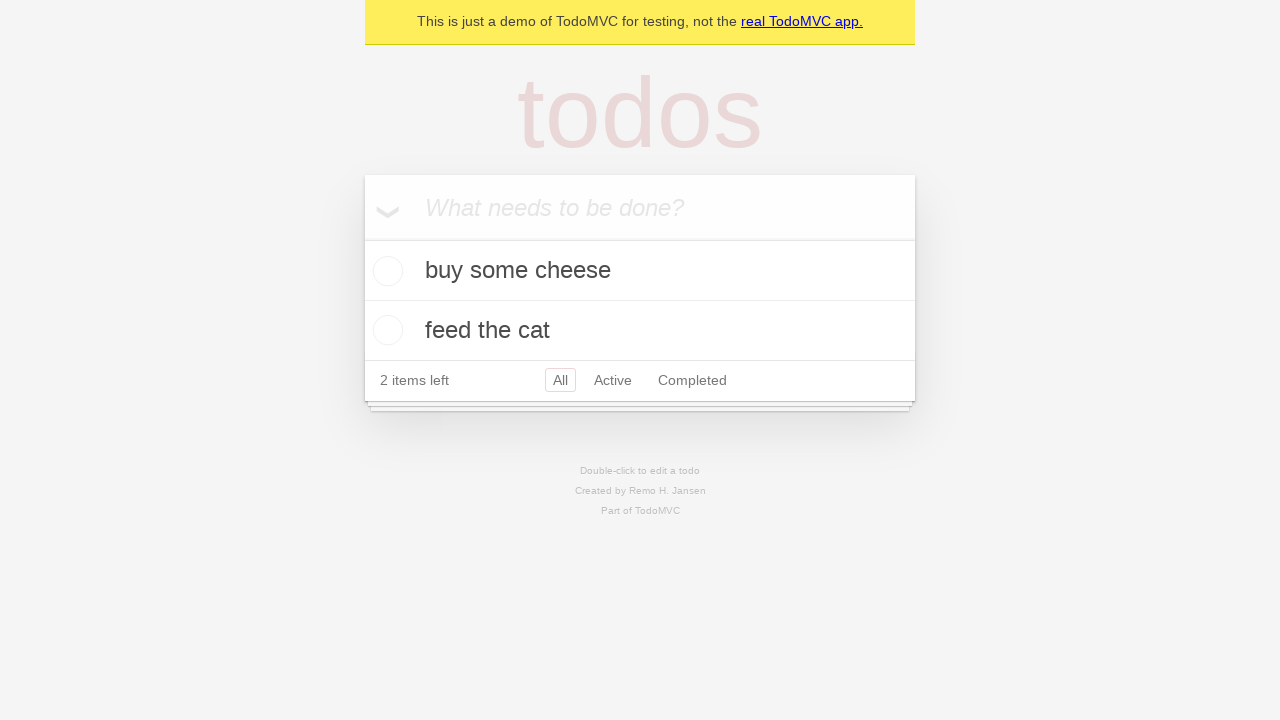

Second todo item appeared in the list
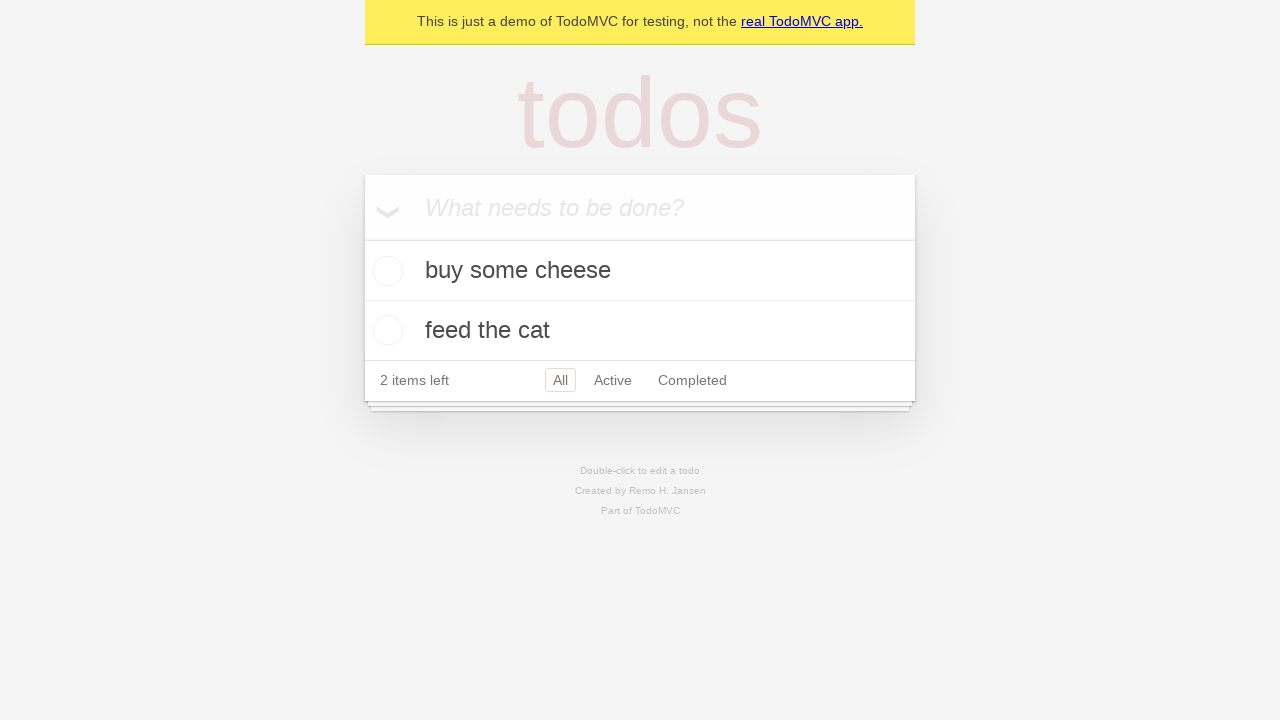

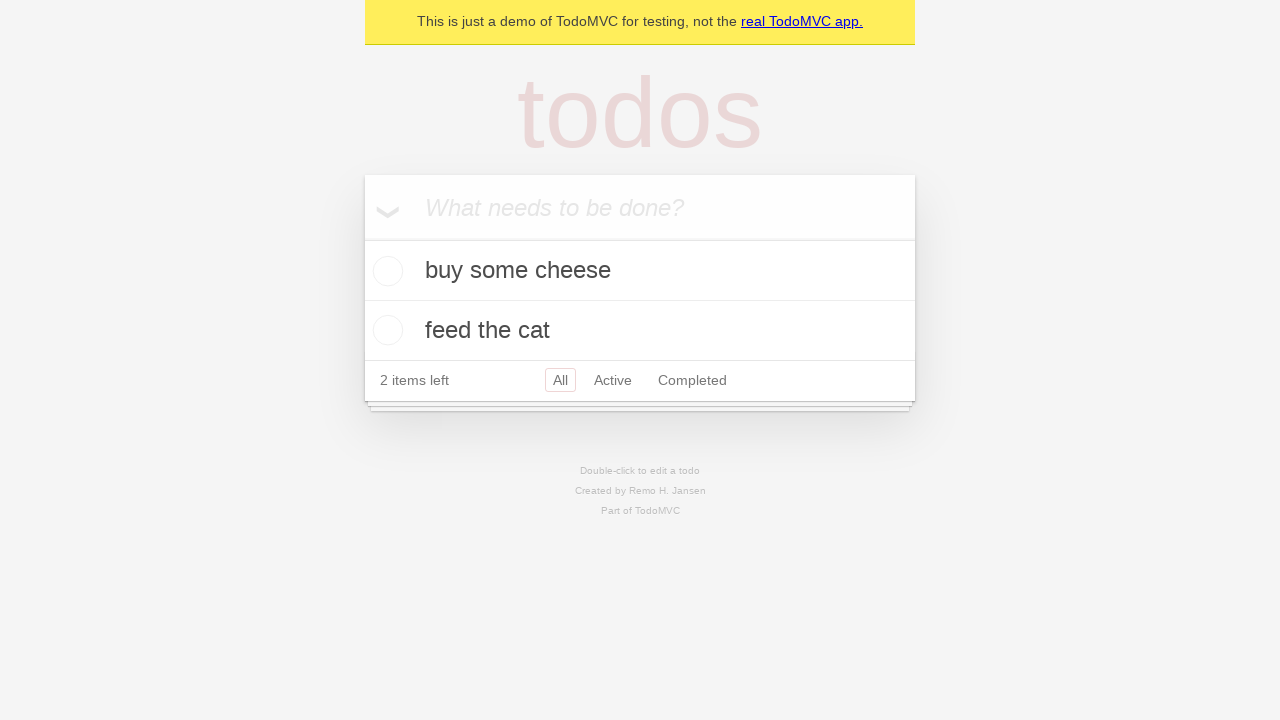